Tests the text box form on DemoQA by filling in full name, email, current address, and permanent address fields, then submitting the form and verifying the submitted details are displayed.

Starting URL: https://demoqa.com/text-box

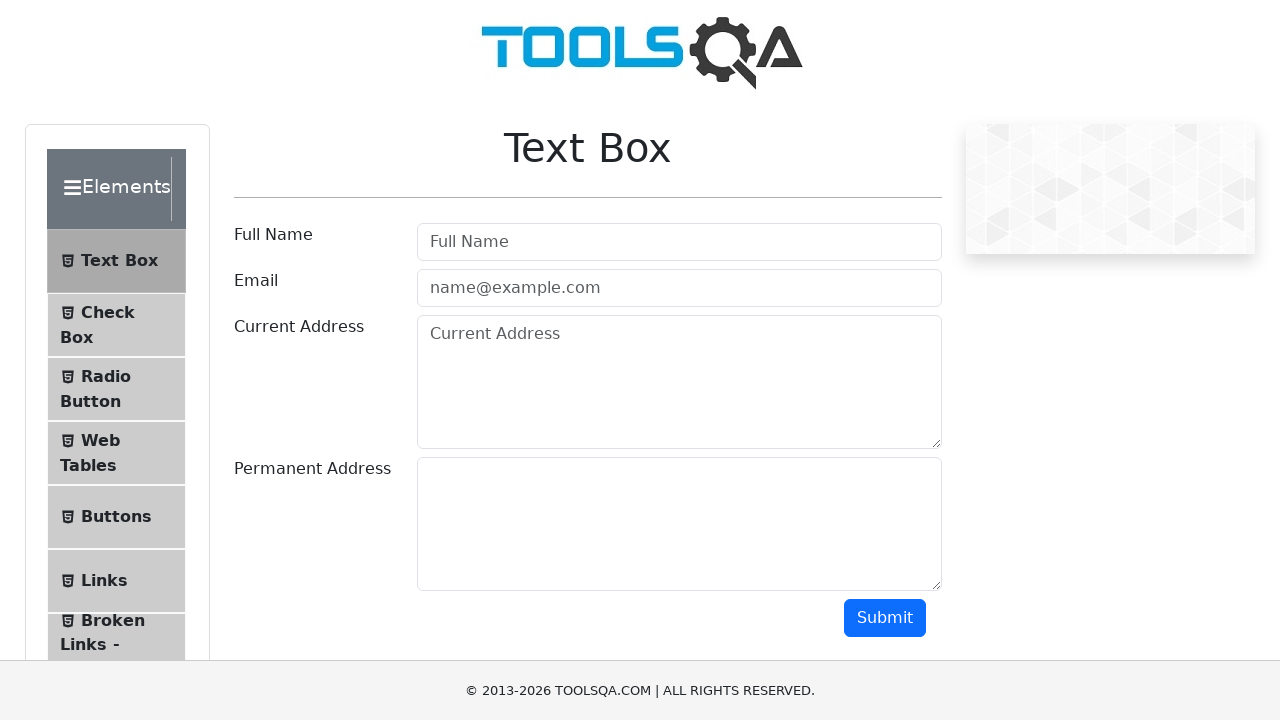

Filled full name field with 'Teofil Ursan' on #userName
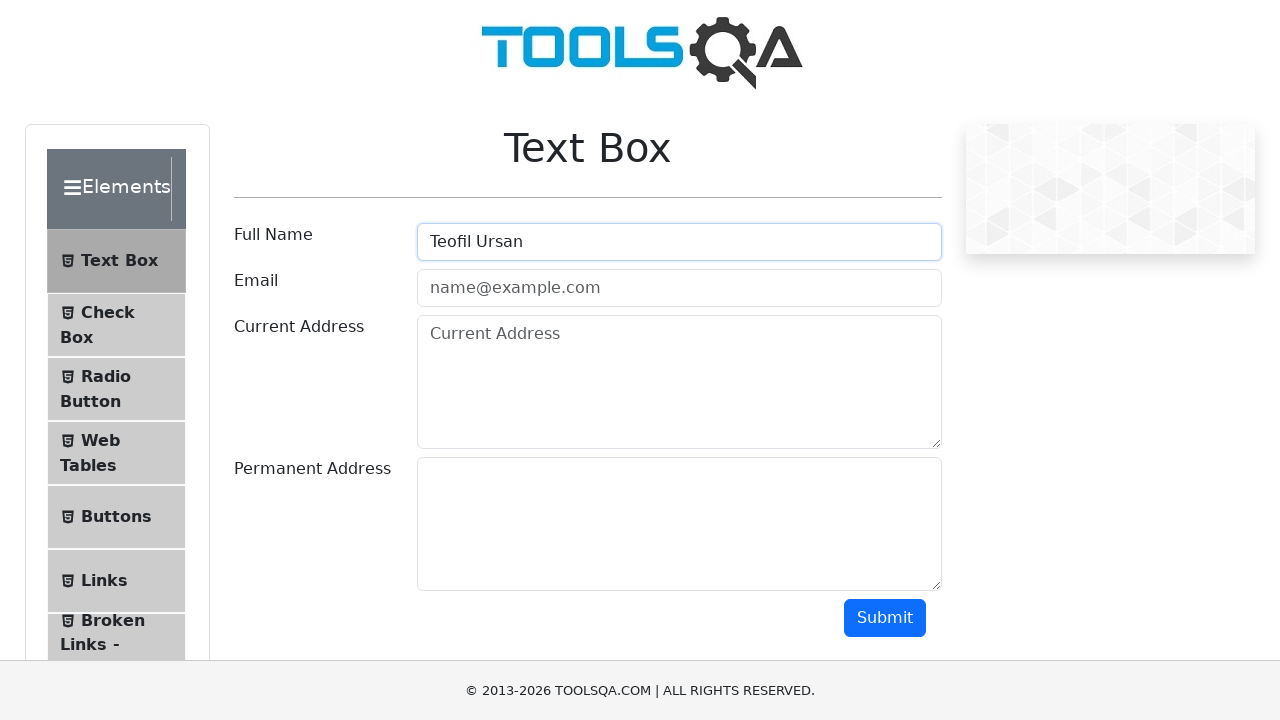

Filled email field with 'teo@test.com' on #userEmail
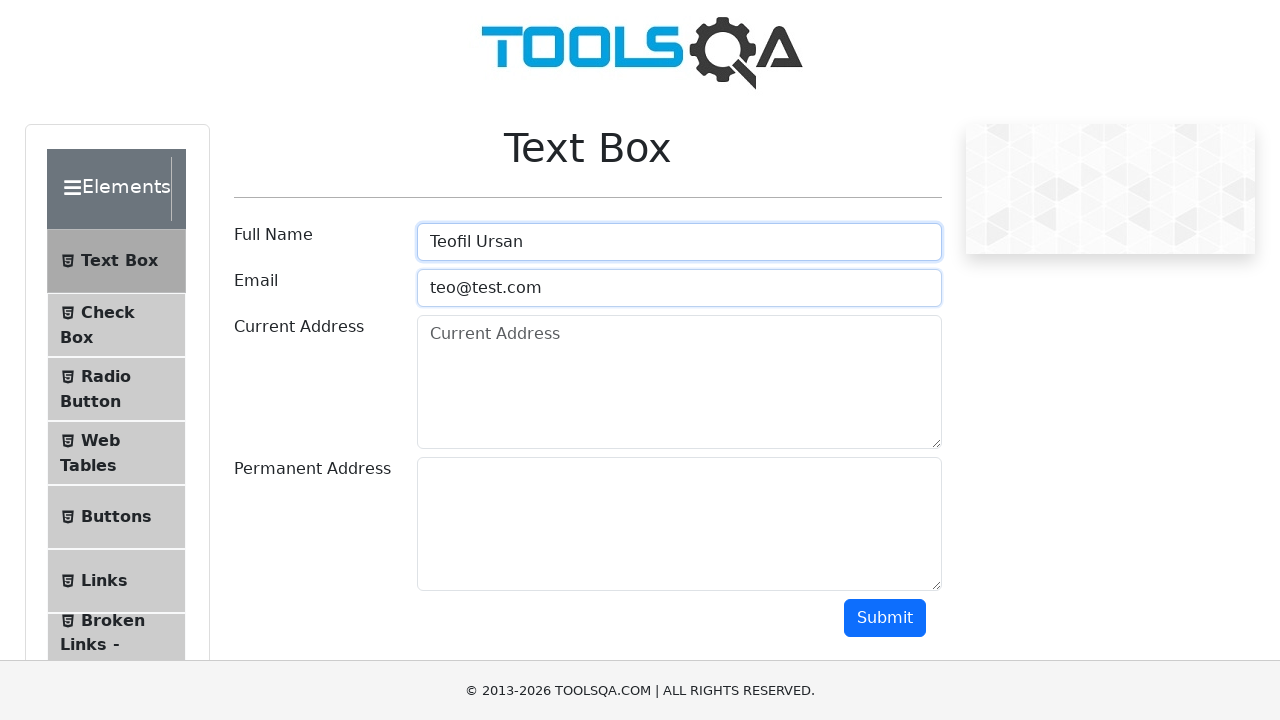

Filled current address field with 'Iasi' on #currentAddress
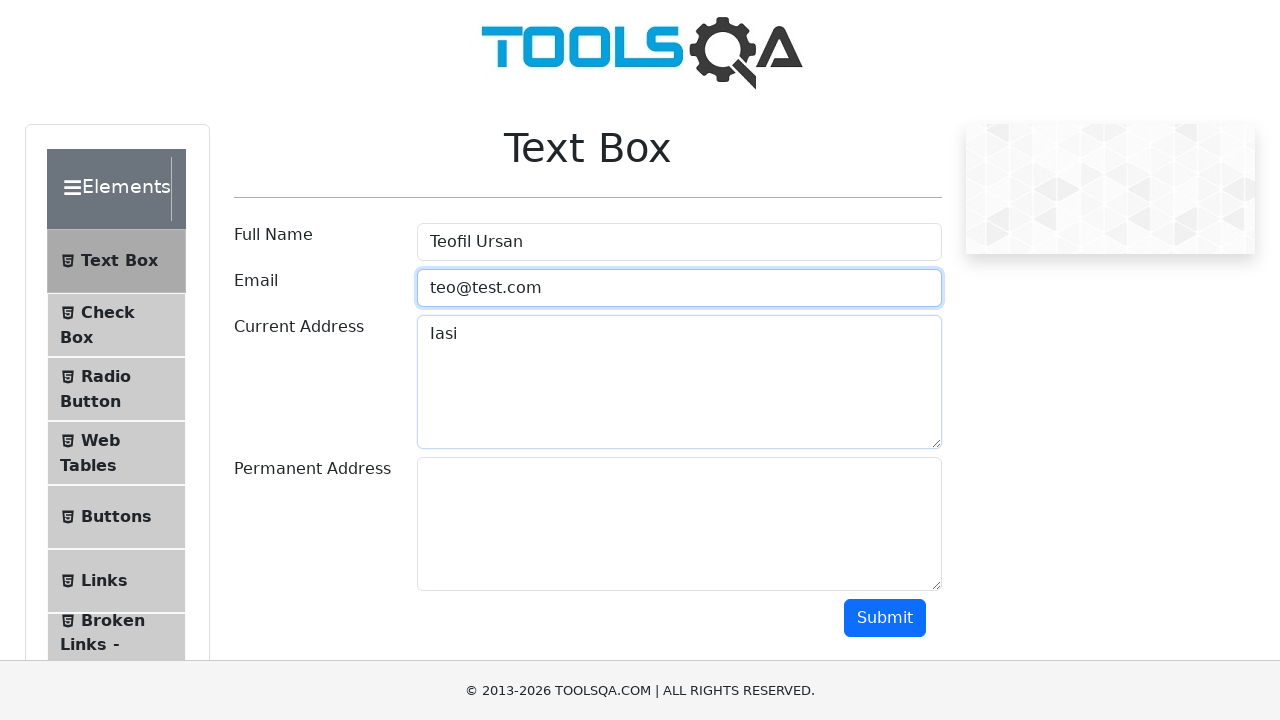

Filled permanent address field with 'Iasi' on #permanentAddress
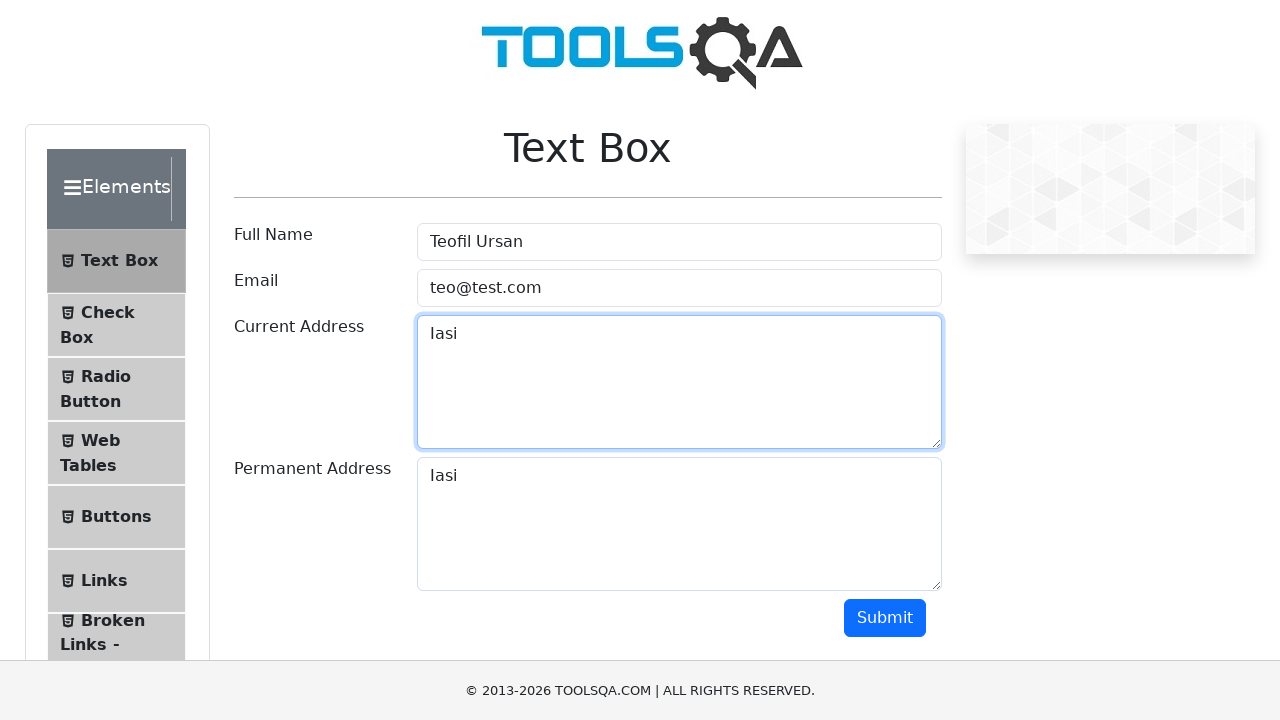

Clicked submit button using JavaScript
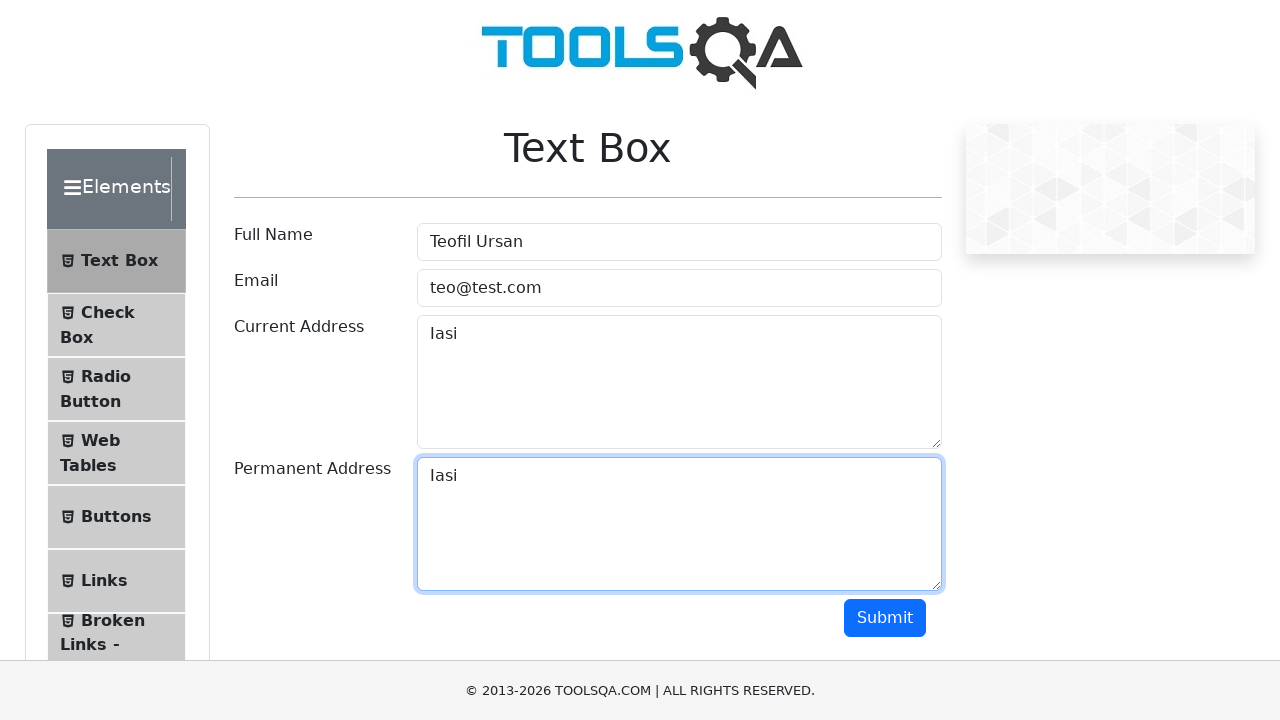

Waited for name element to appear after form submission
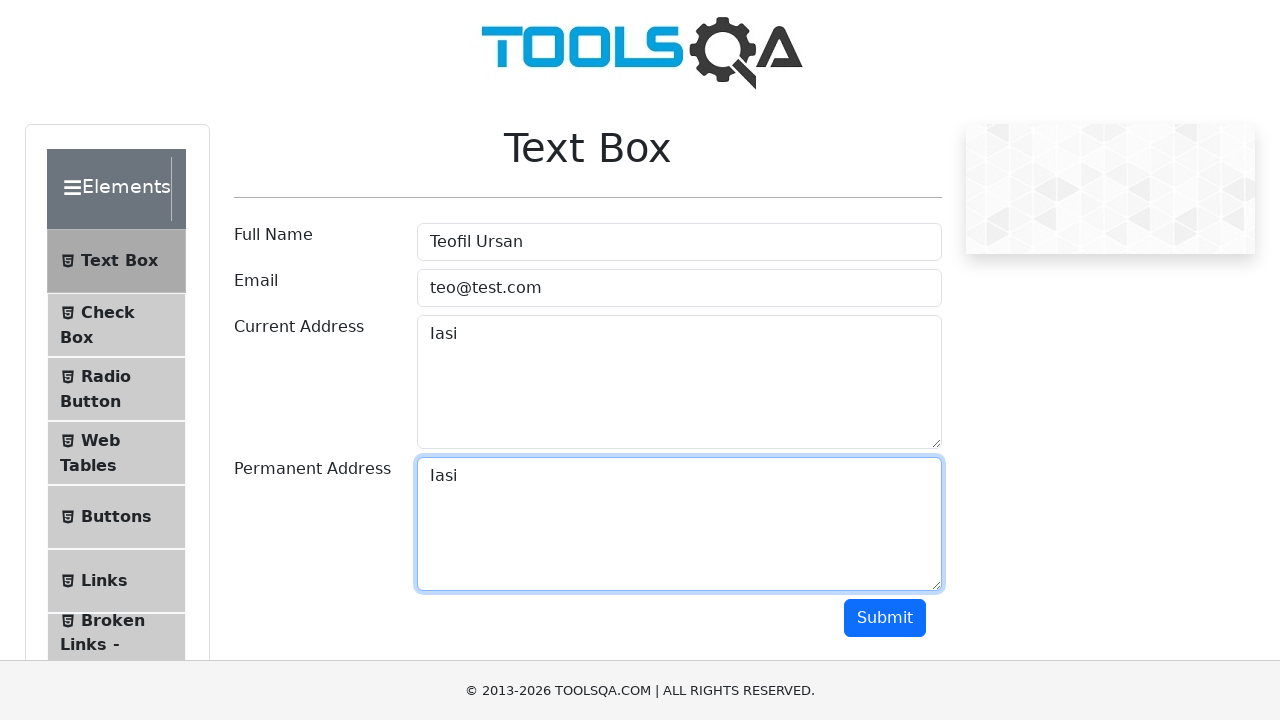

Verified submitted name 'Teofil Ursan' is displayed on the form
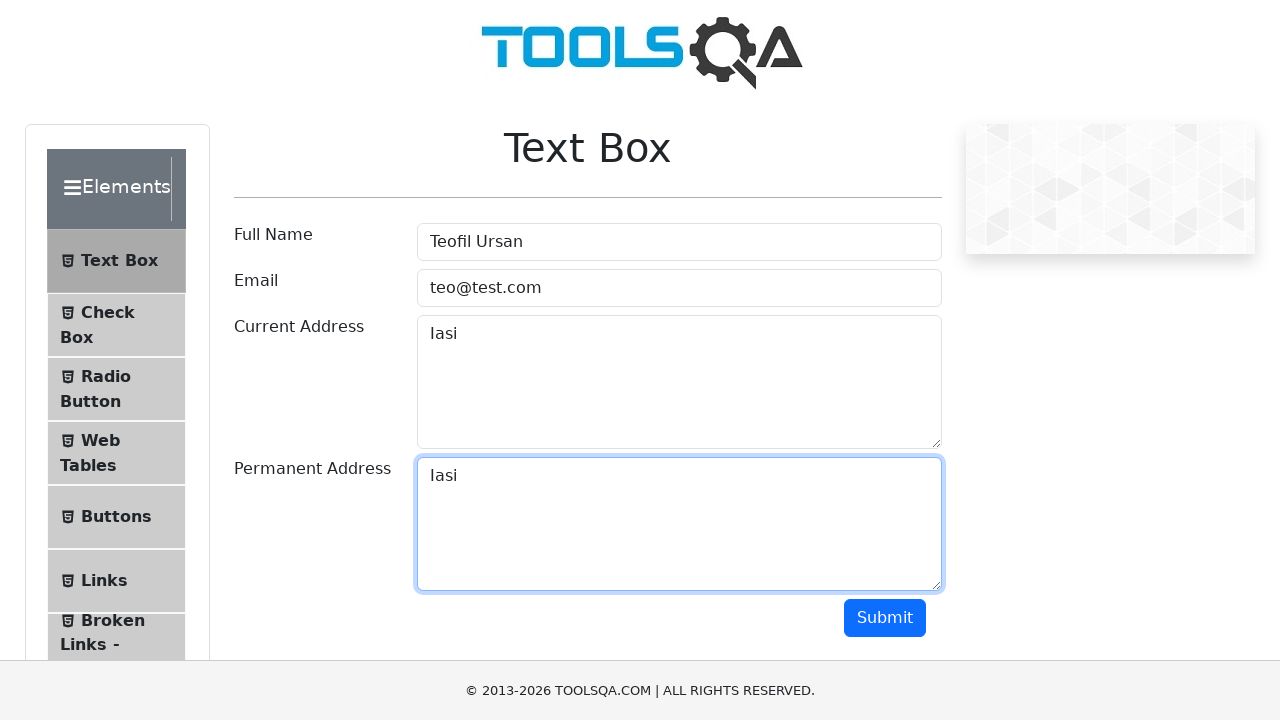

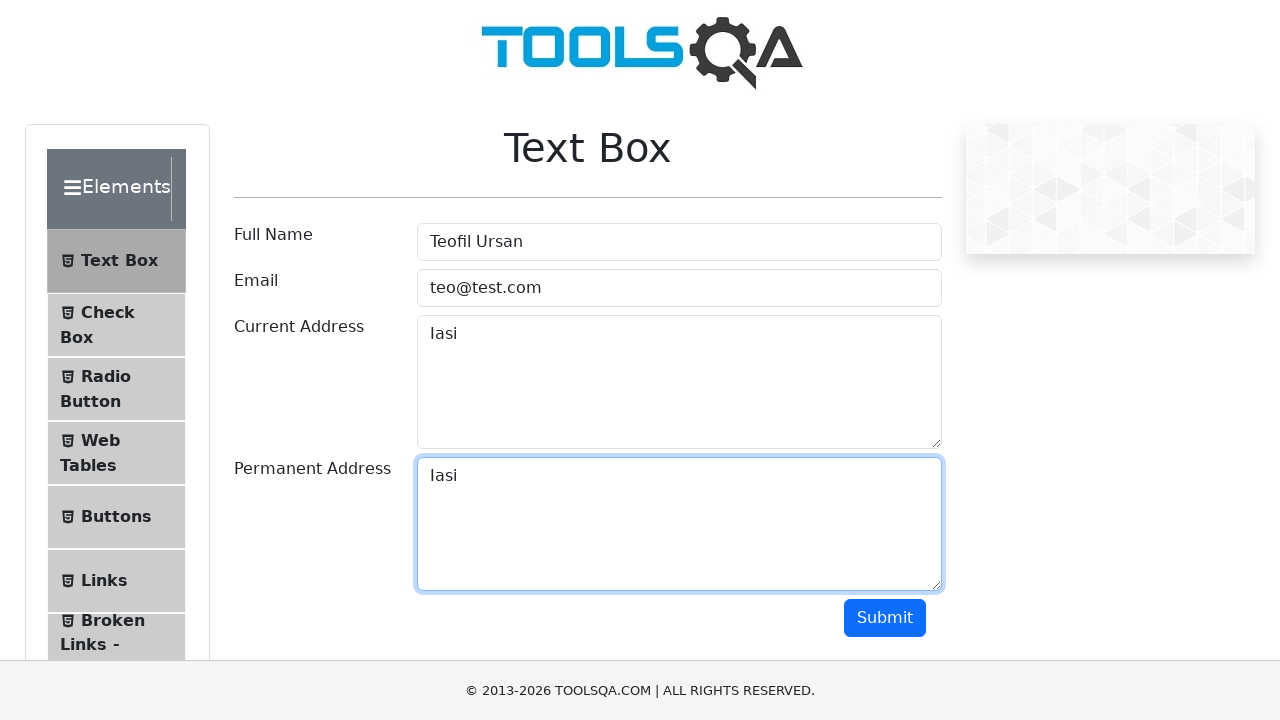